Navigates to Finviz SNOW stock page and waits for the chart to load

Starting URL: https://finviz.com/quote.ashx?t=SNOW&p=d

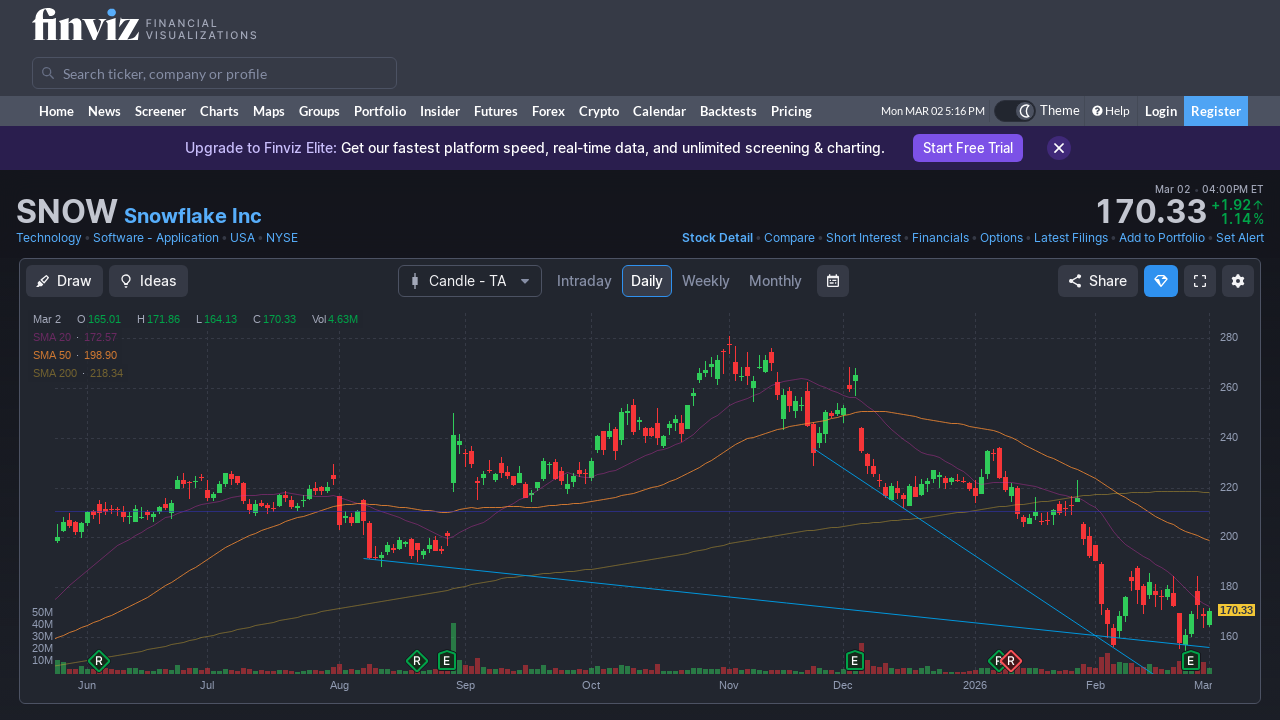

Navigated to Finviz SNOW stock page
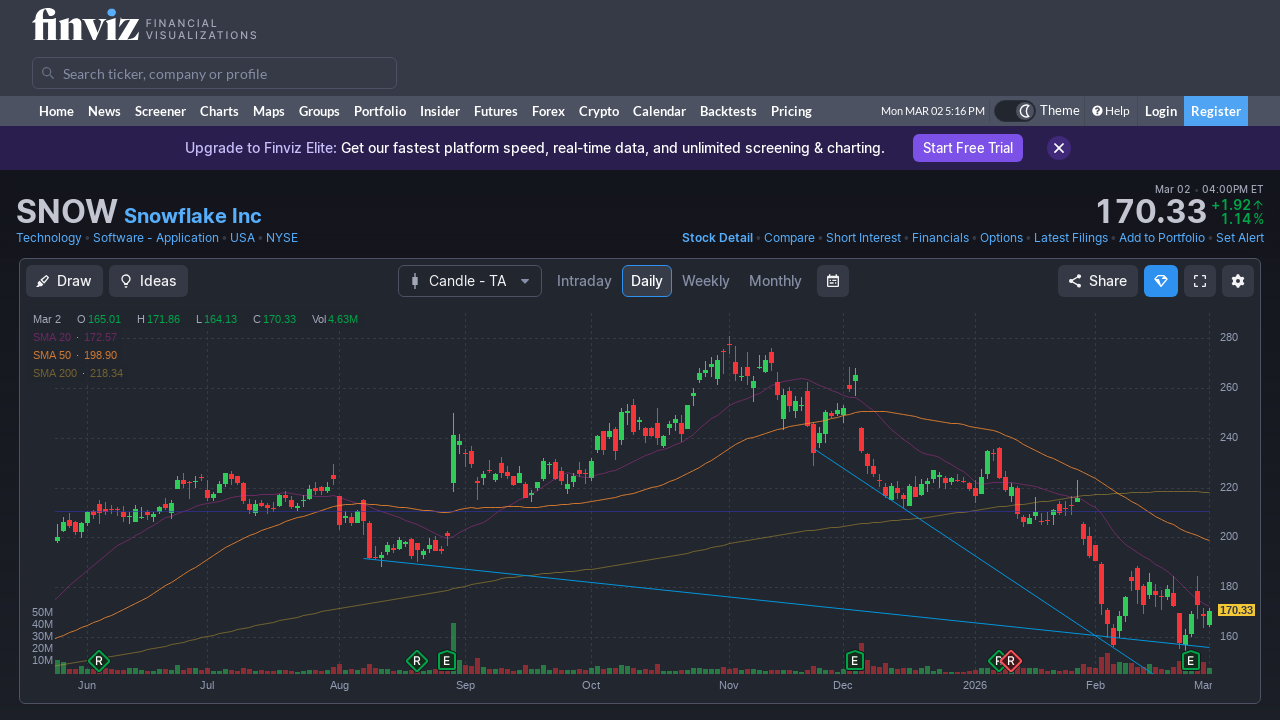

Chart loaded successfully
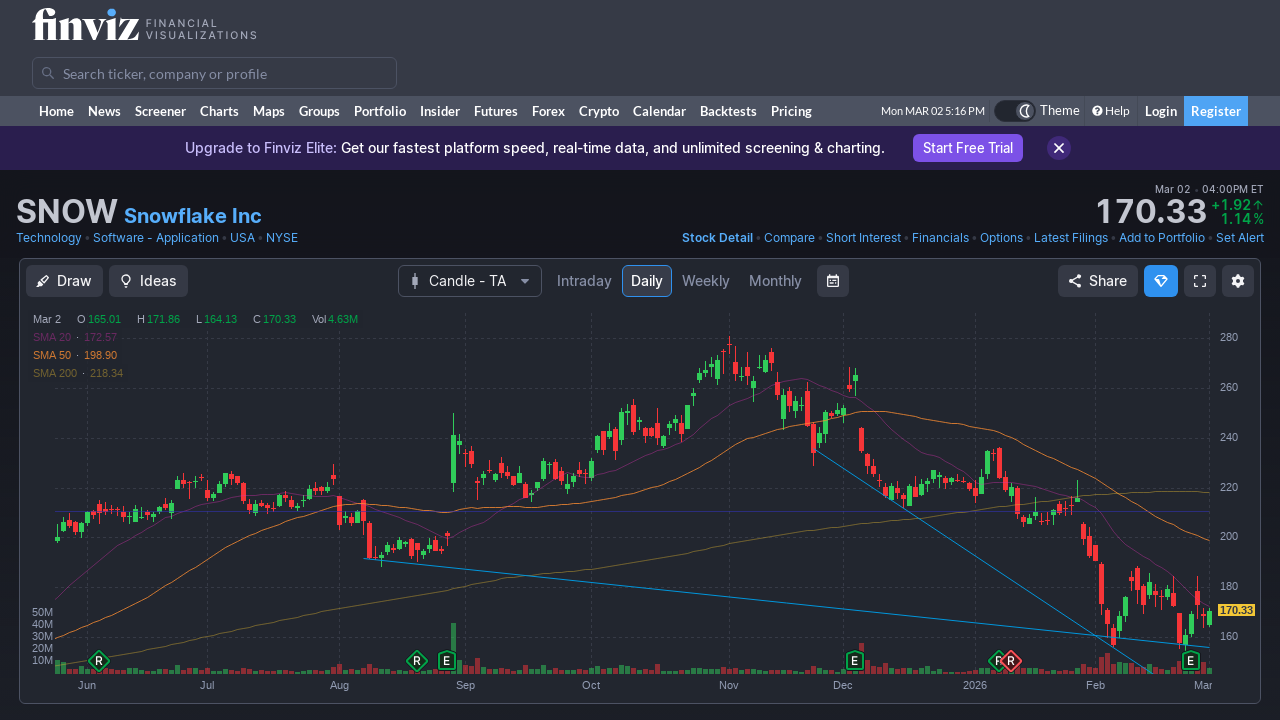

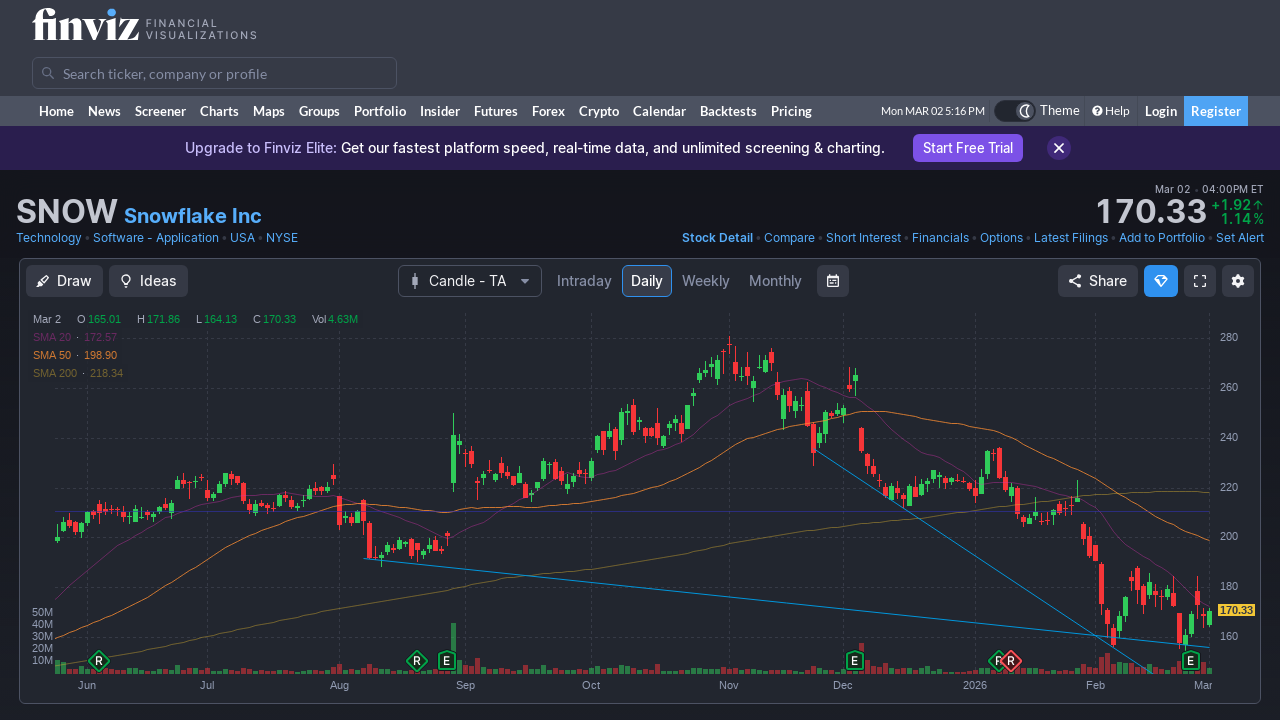